Tests drag and drop functionality by dragging column B to A and back, verifying text changes

Starting URL: https://the-internet.herokuapp.com/

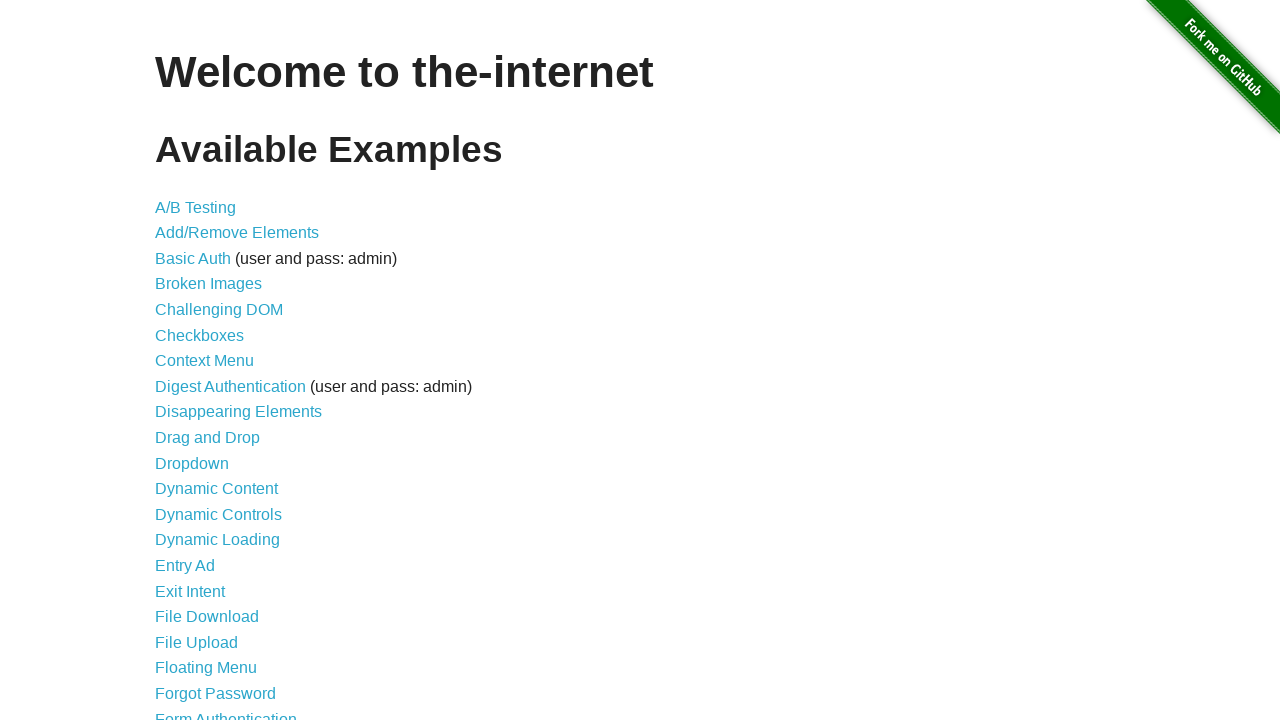

Clicked 'Drag and Drop' link to navigate to test page at (208, 438) on internal:role=link[name="Drag and Drop"i]
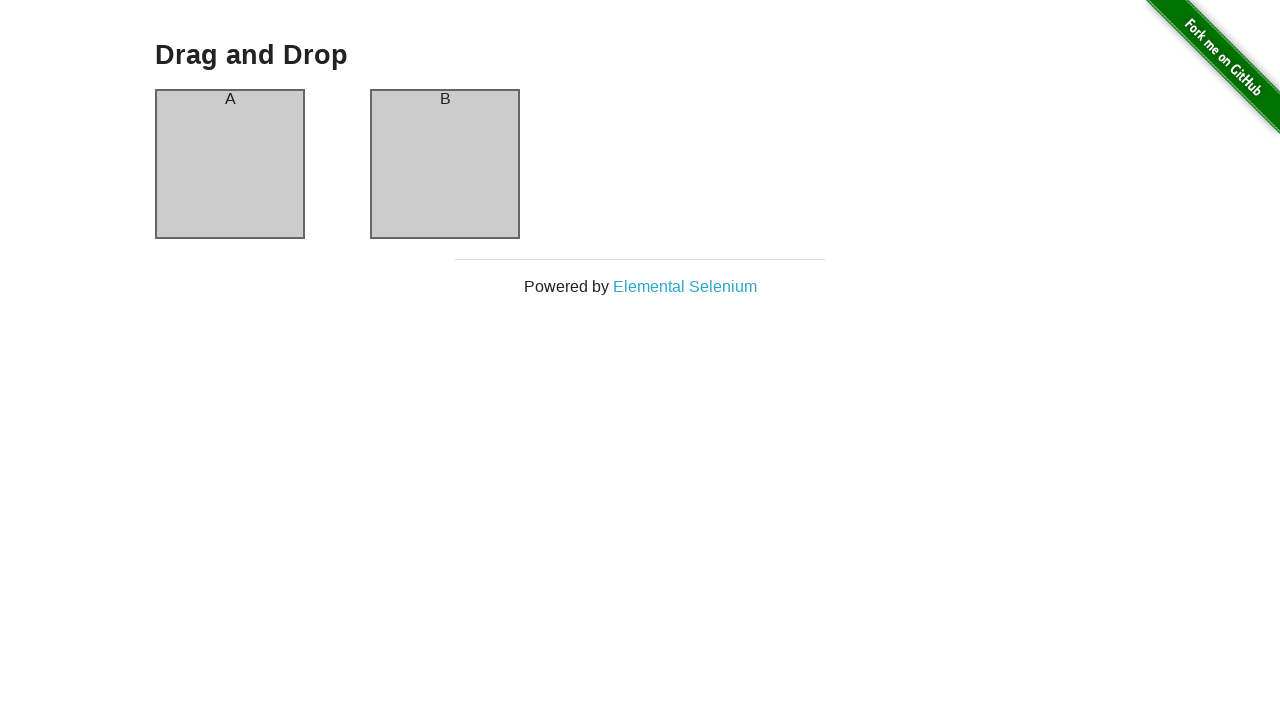

Dragged column B to column A at (230, 164)
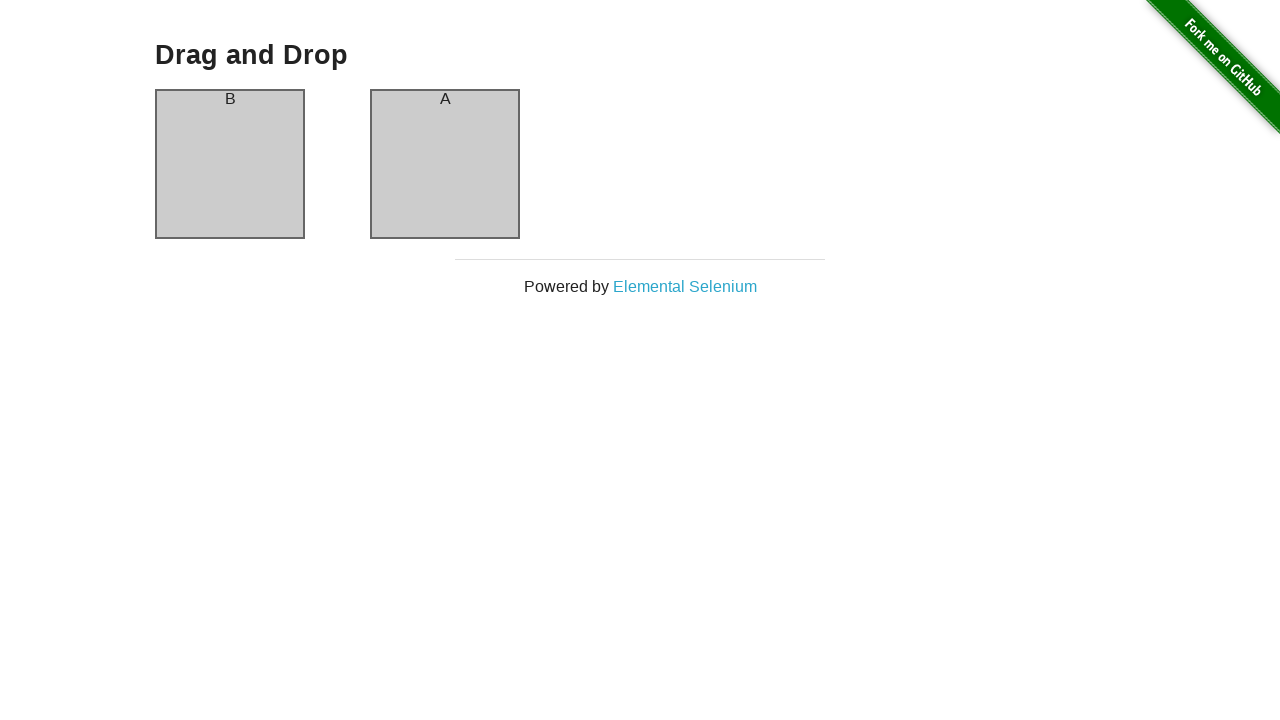

Verified column B contains text 'A' after drag operation
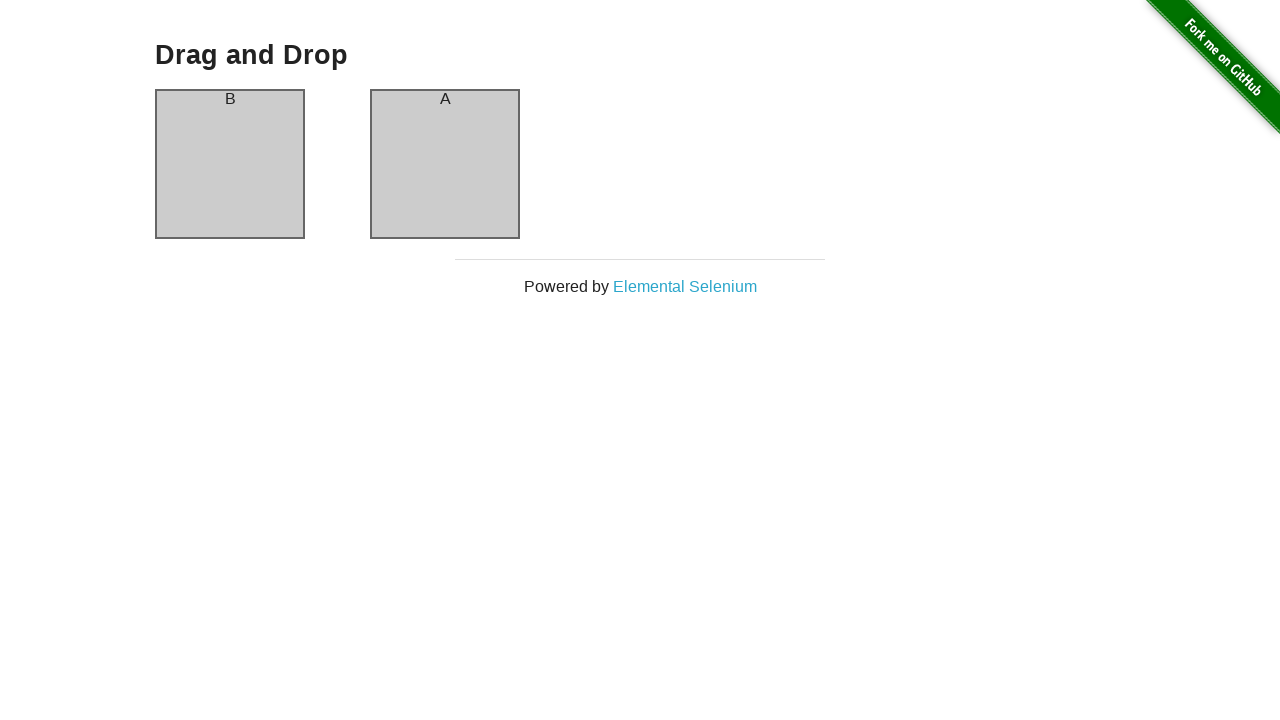

Dragged column A back to column B at (445, 164)
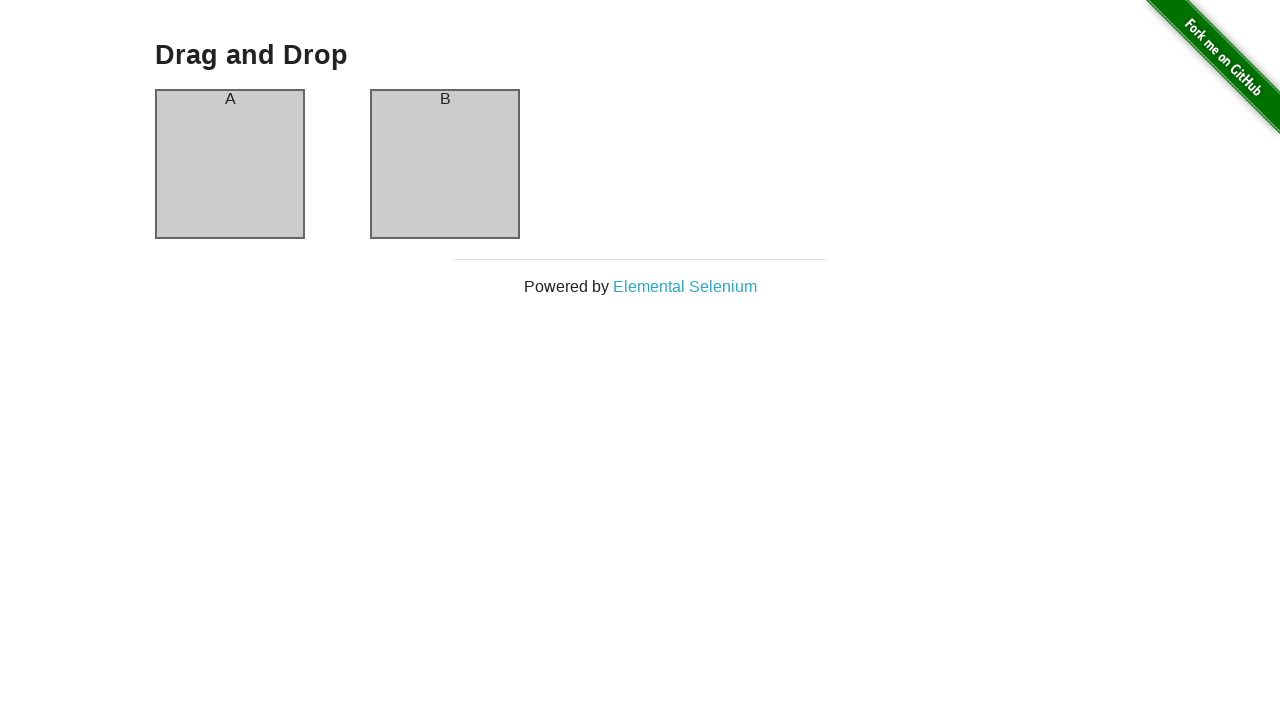

Verified column B contains text 'B' after reverse drag operation
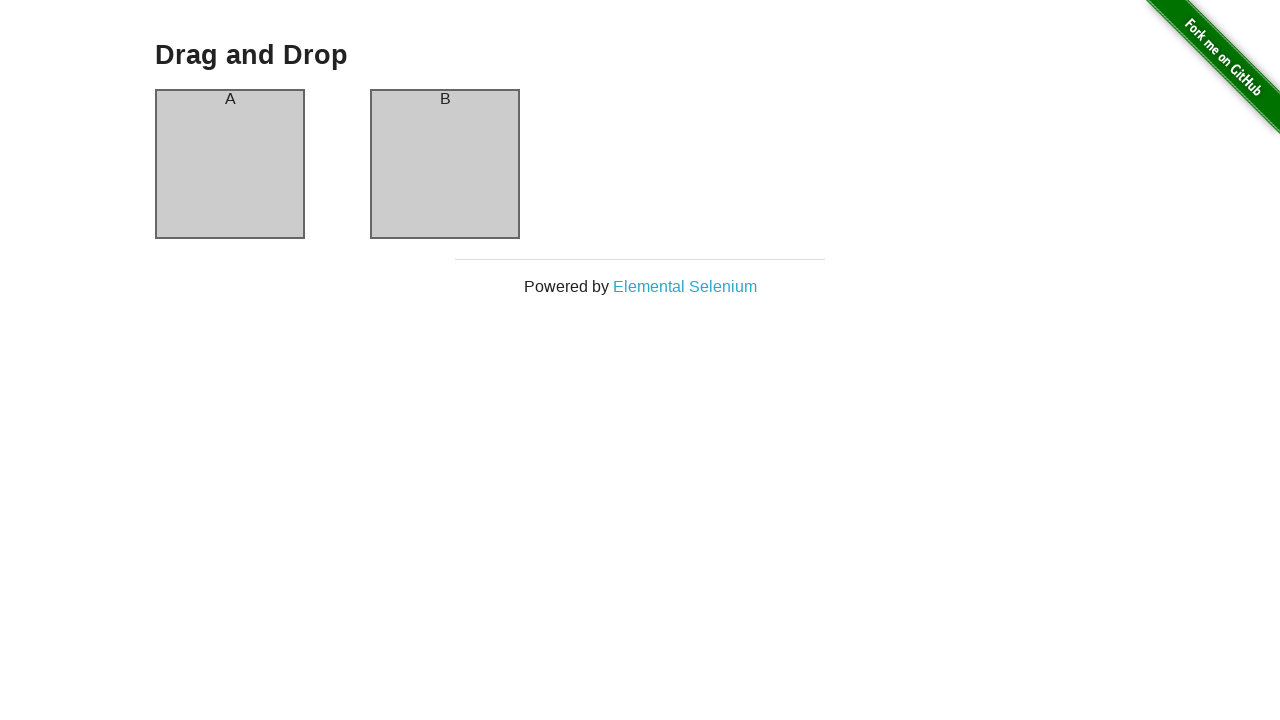

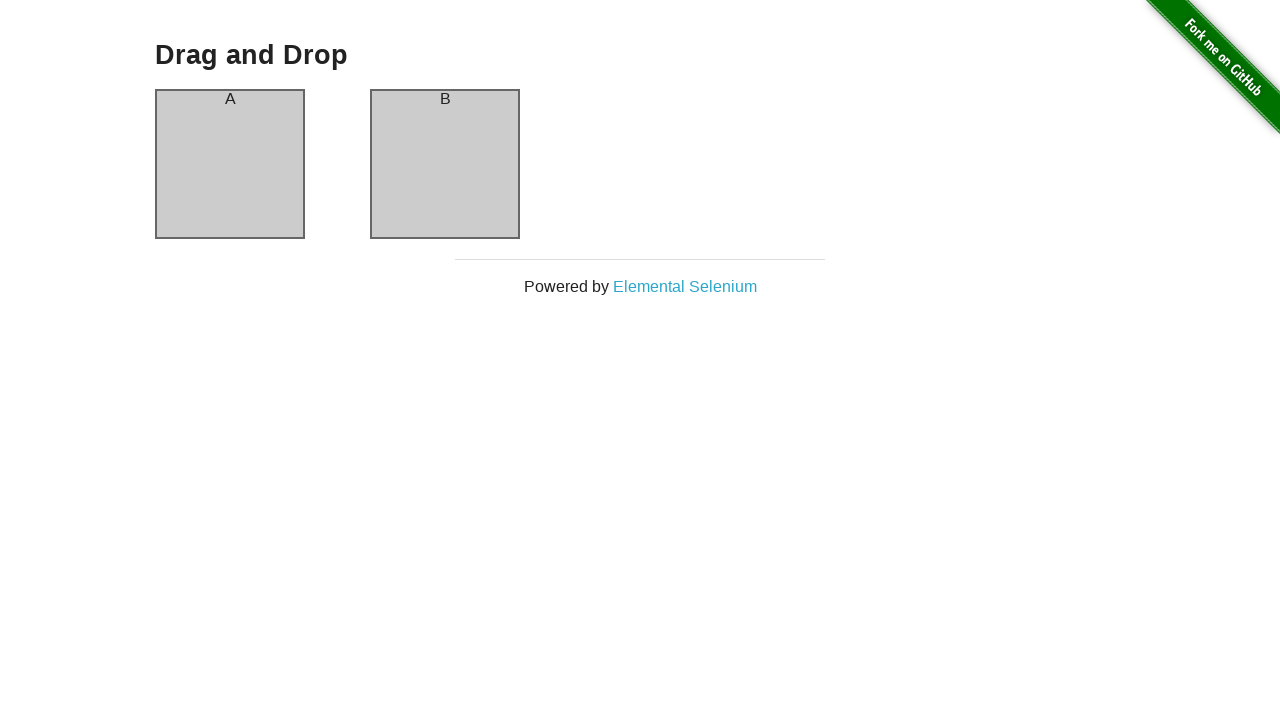